Tests login form validation by submitting a username with an empty password field and verifying the password required error message is displayed

Starting URL: https://www.saucedemo.com

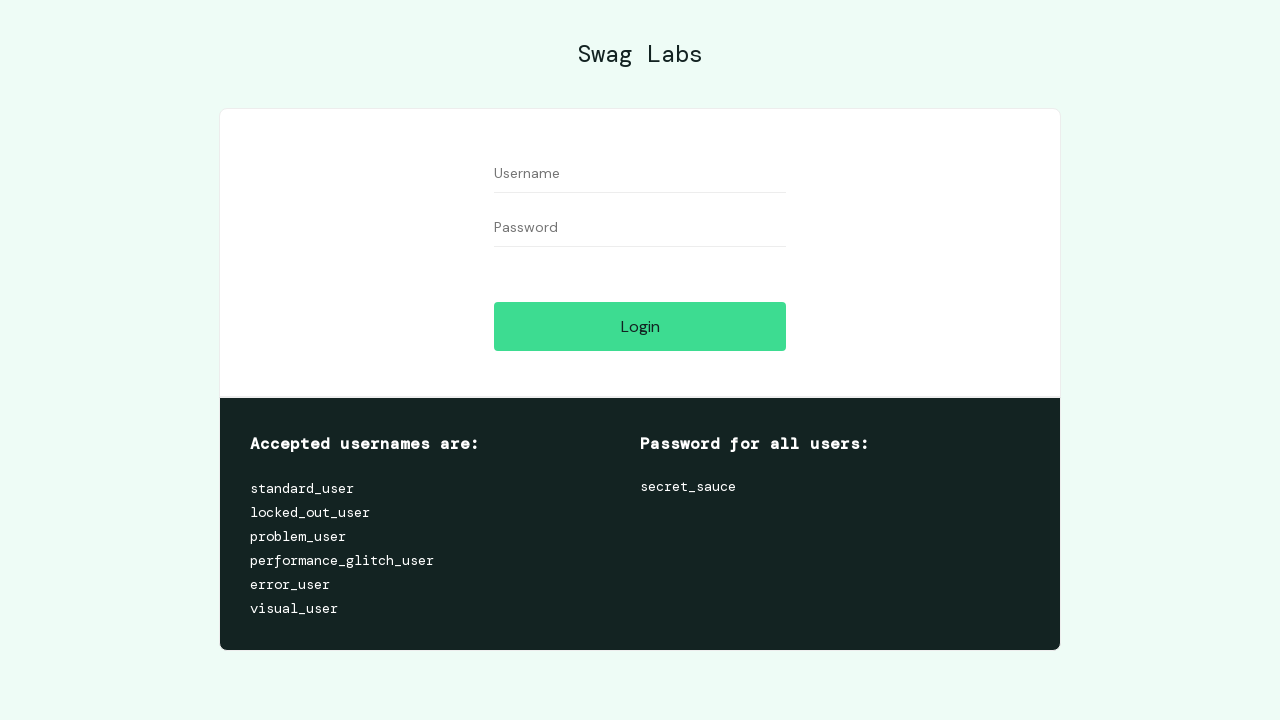

Filled username field with 'Mehmet' on #user-name
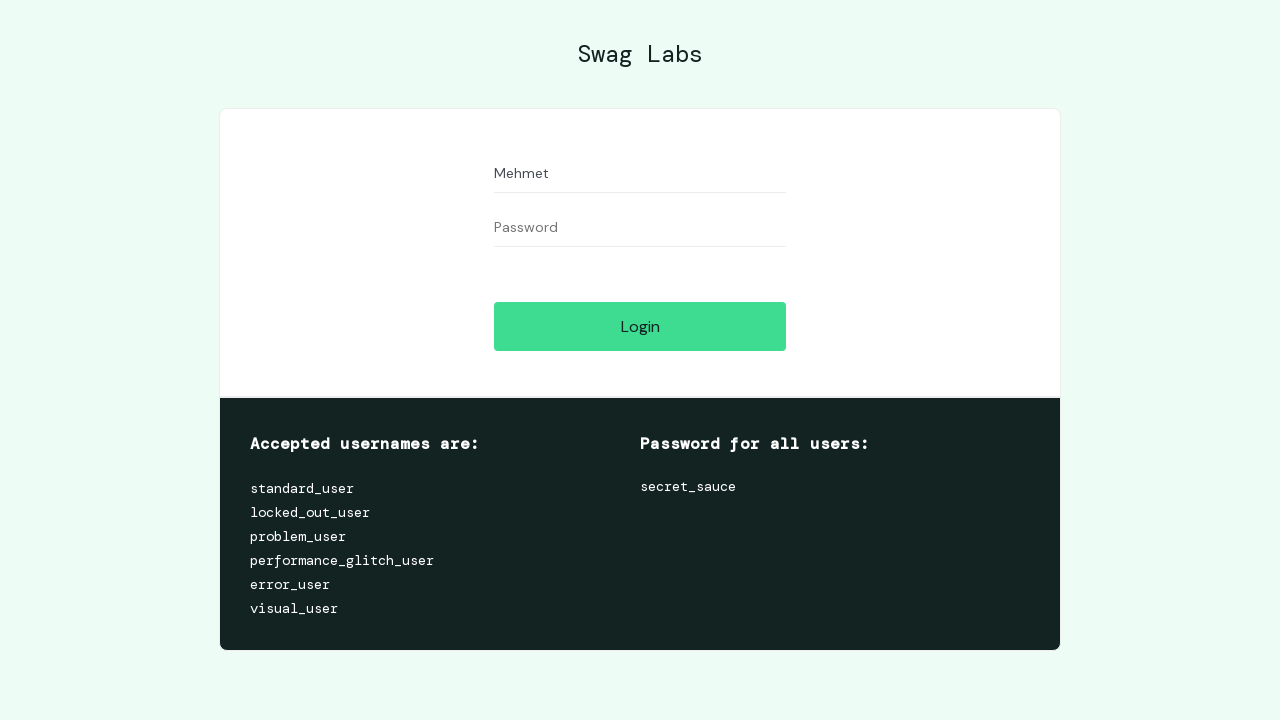

Left password field empty on #password
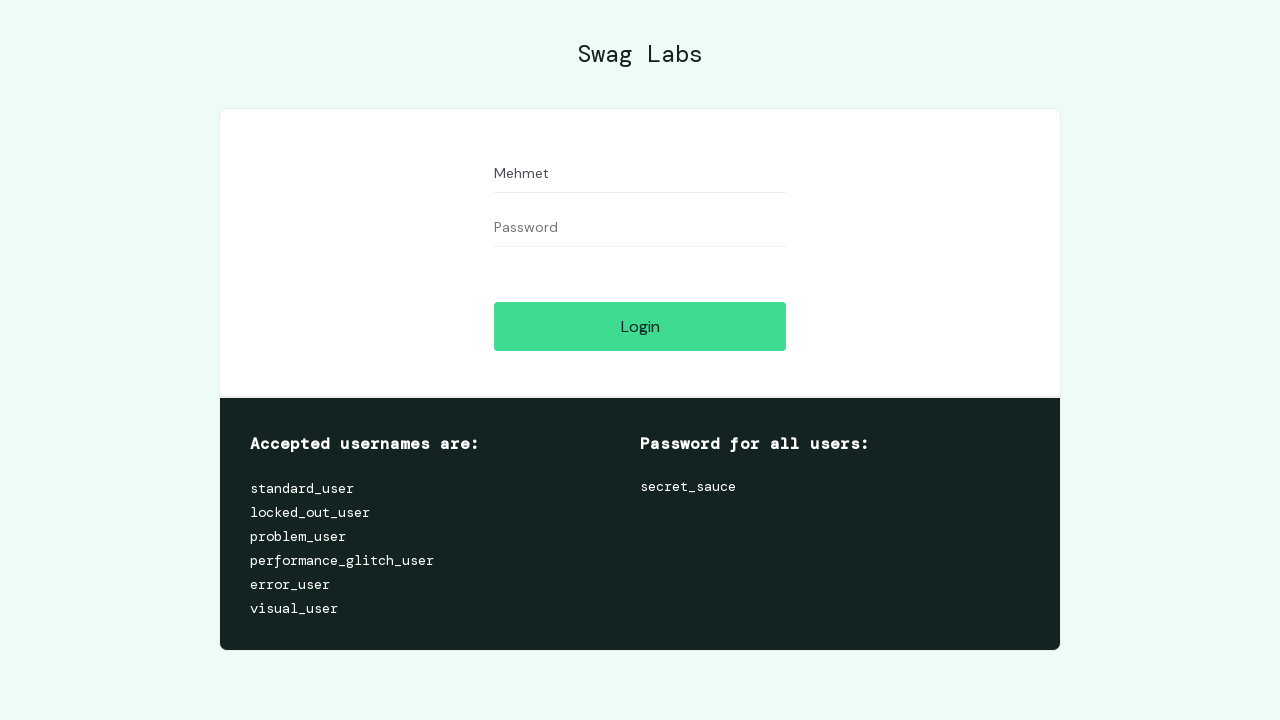

Clicked login button to submit form at (640, 326) on #login-button
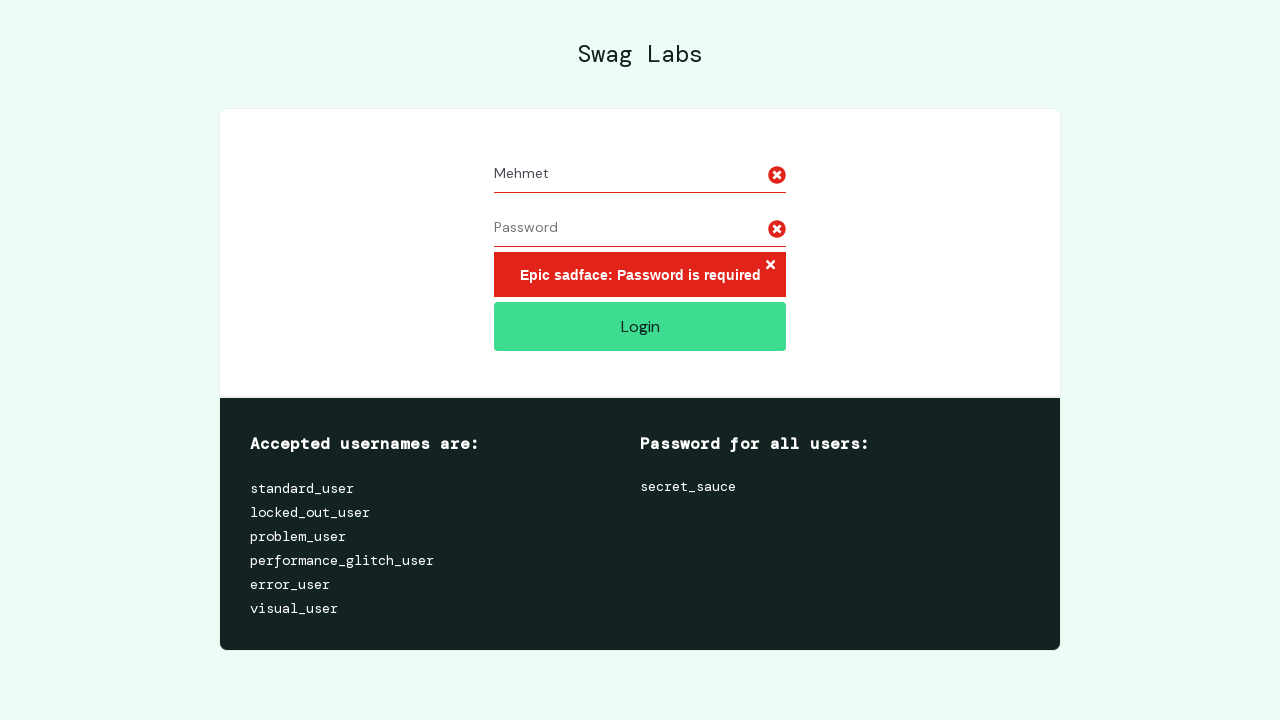

Password required error message appeared
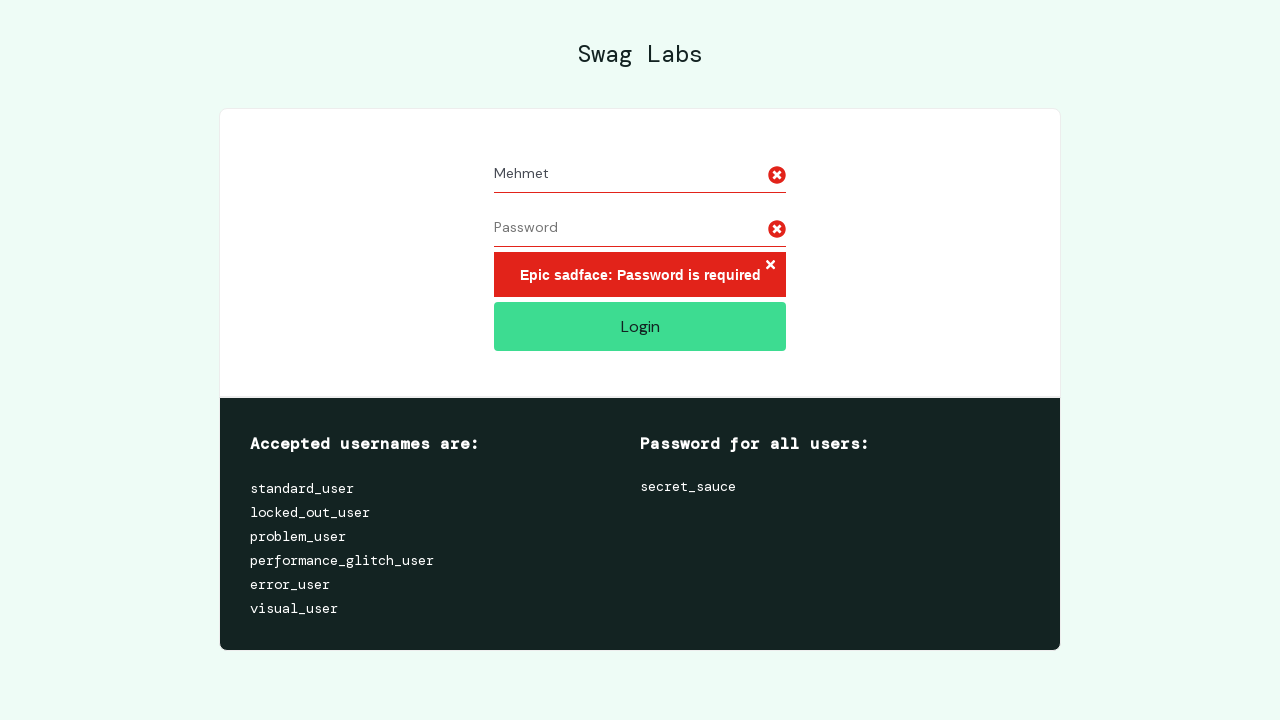

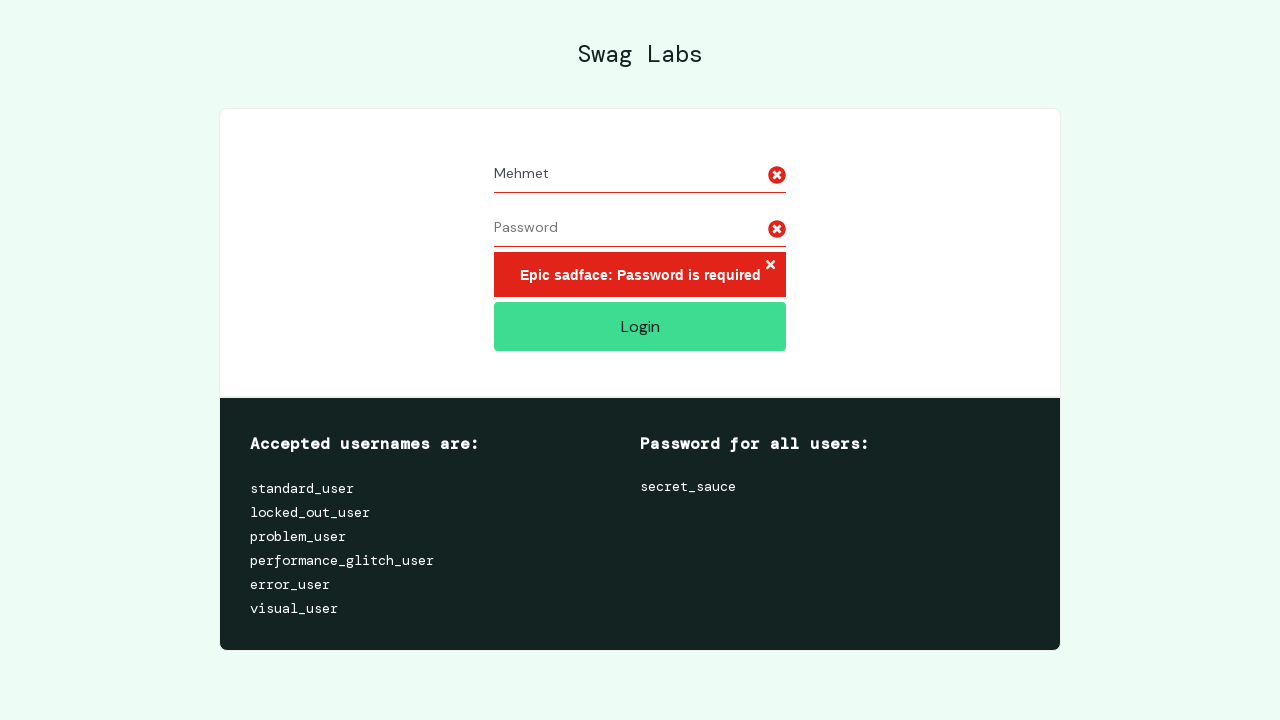